Tests user registration form by filling in first name, last name, username, and password fields, then submitting the form

Starting URL: https://www.tutorialspoint.com/selenium/practice/register.php

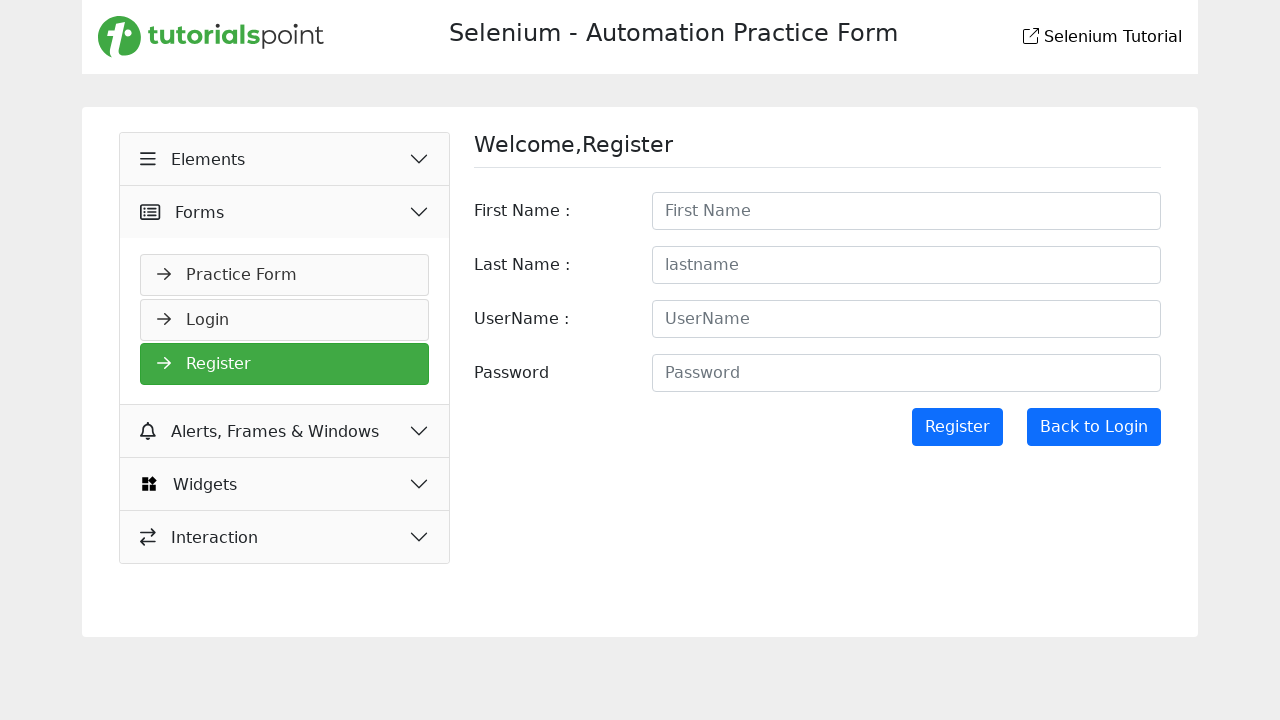

Registration form loaded and first name field became visible
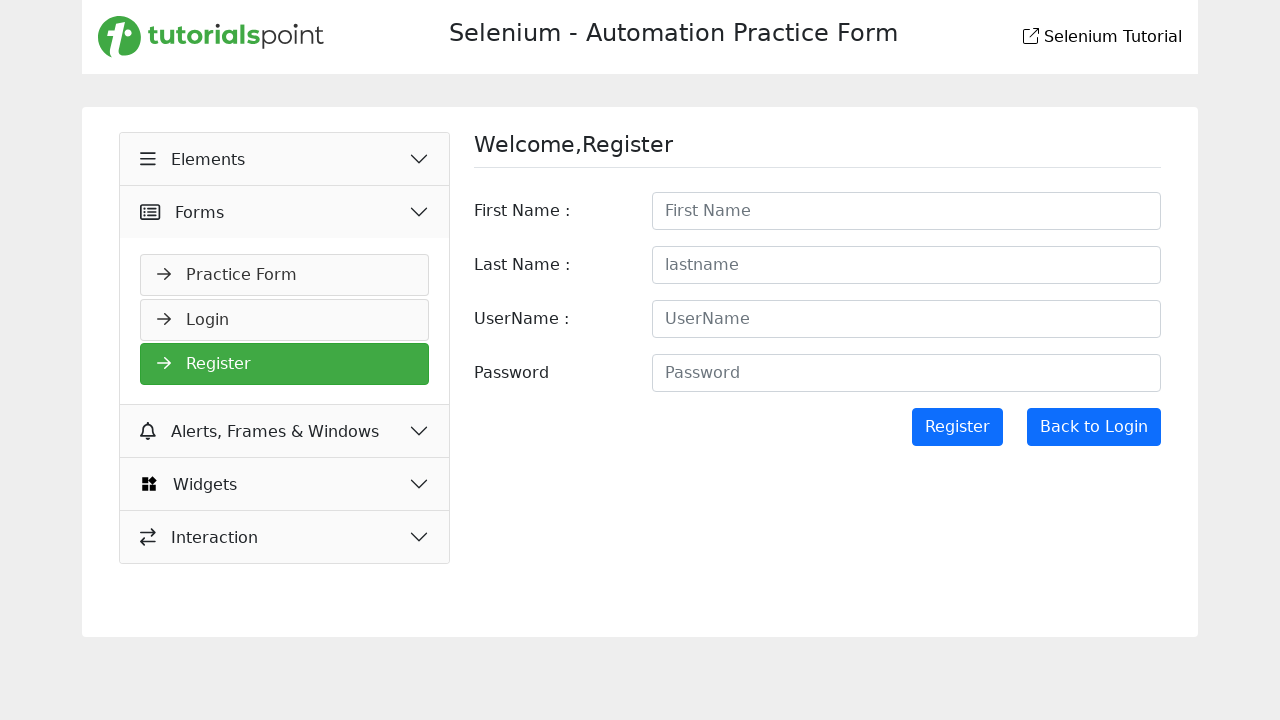

Filled first name field with 'Bhuvaneshwari' on #firstname
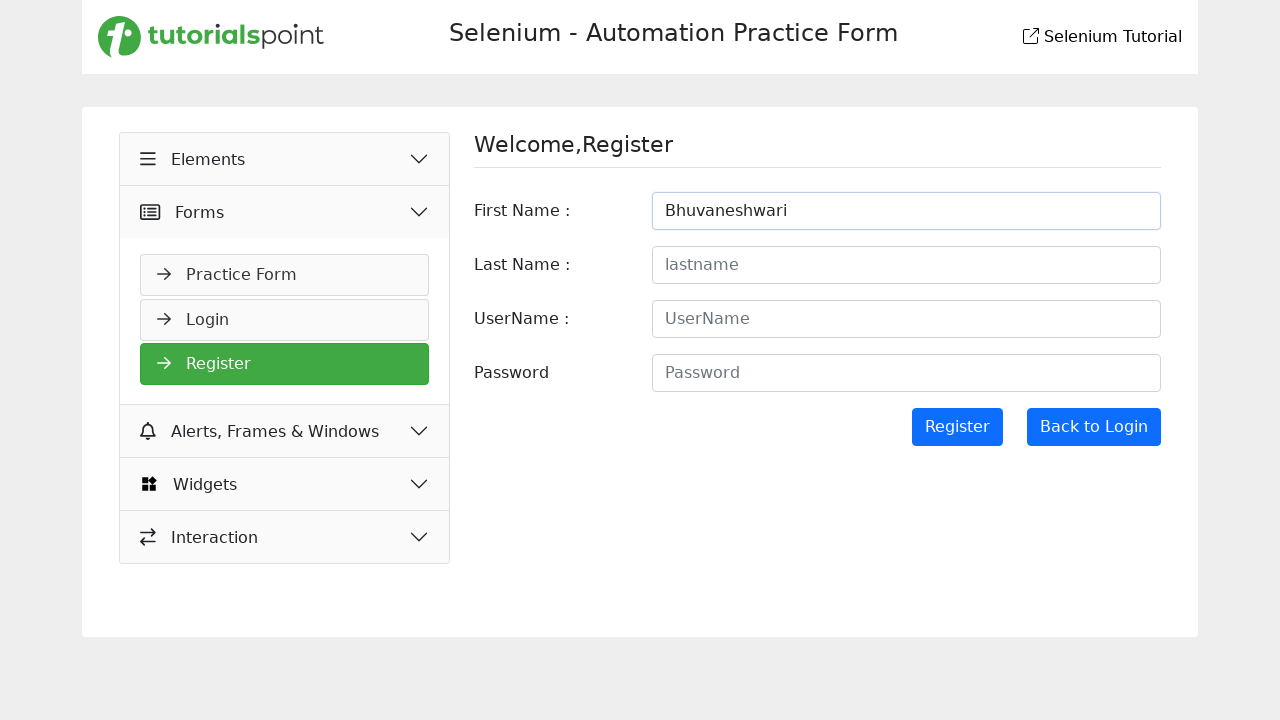

Filled last name field with 'Shetty' on #lastname
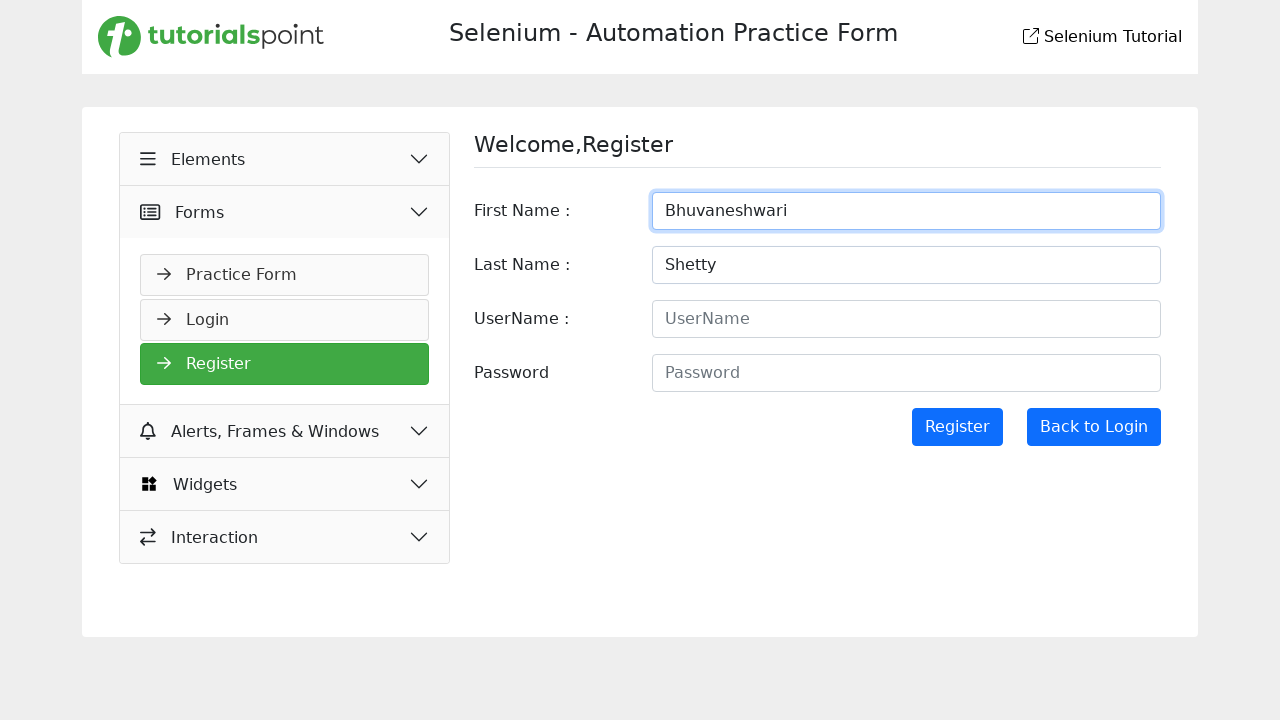

Filled username field with 'Bhuvi' on #username
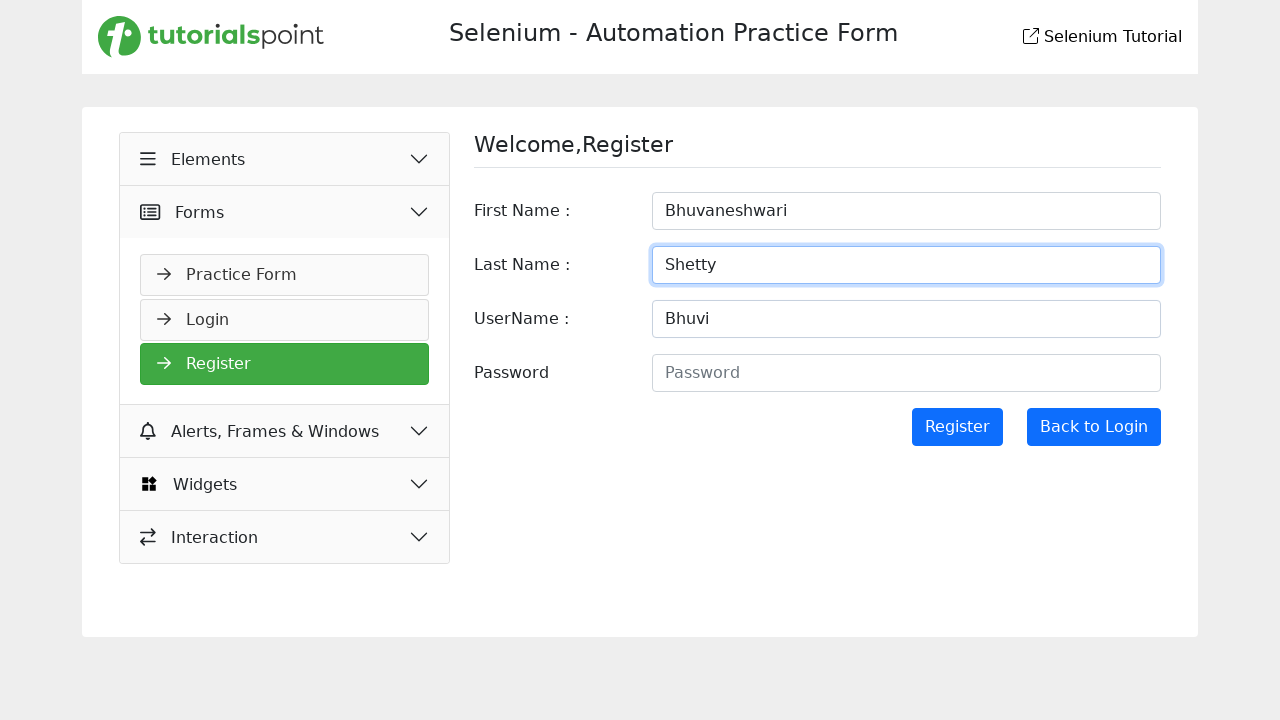

Filled password field with 'Shetty123' on #password
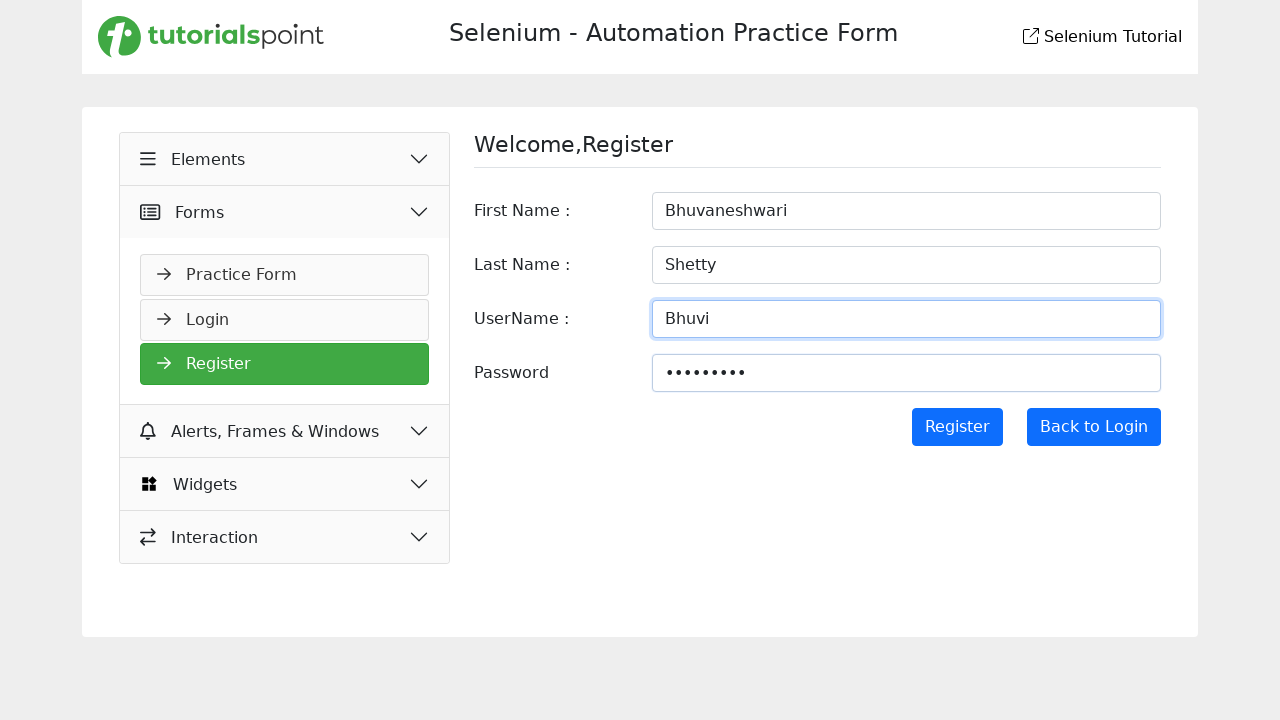

Clicked Register button to submit the form at (957, 427) on input[value='Register']
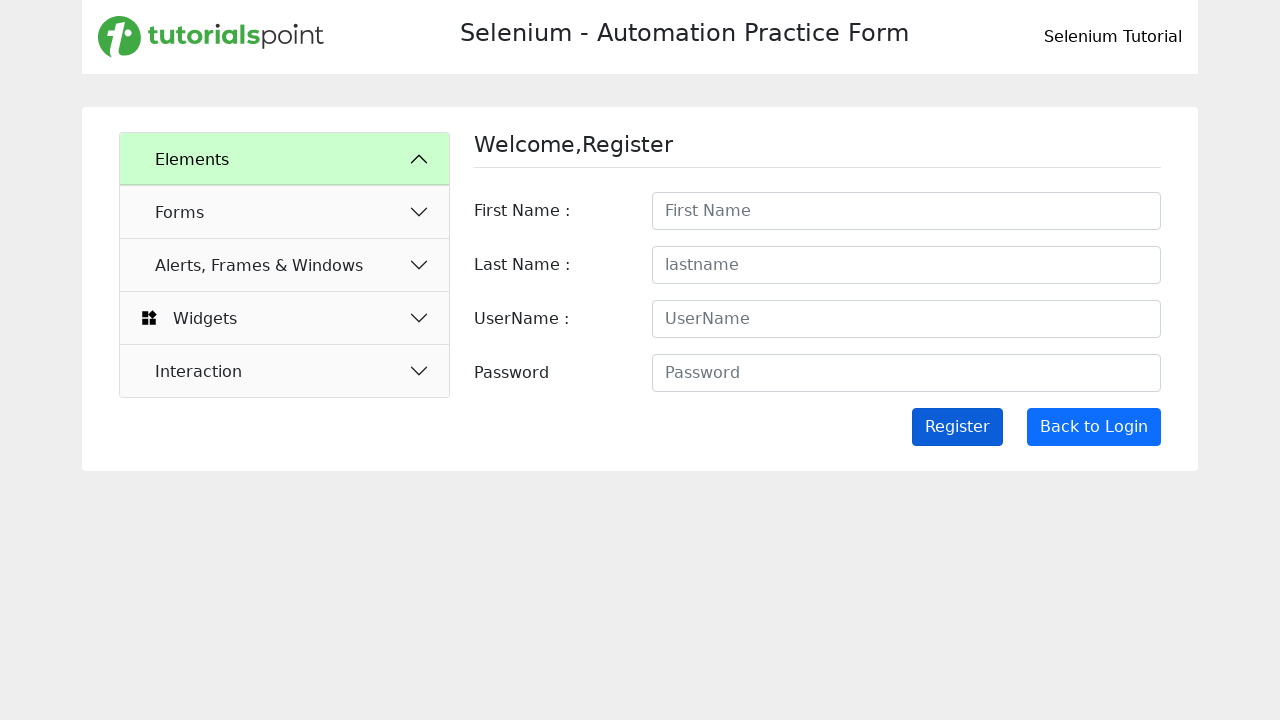

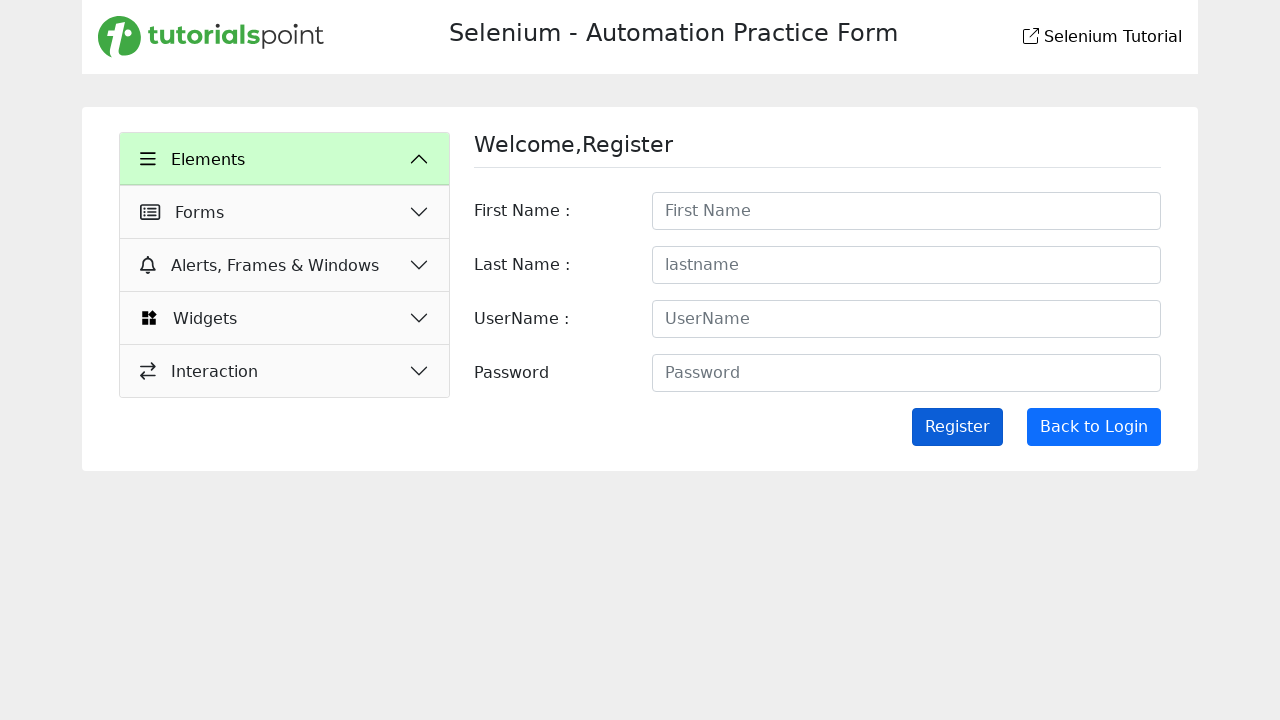